Tests opening a new browser window by navigating to a website, opening a new window, navigating to a different page in the new window, and verifying that two windows are open.

Starting URL: https://the-internet.herokuapp.com

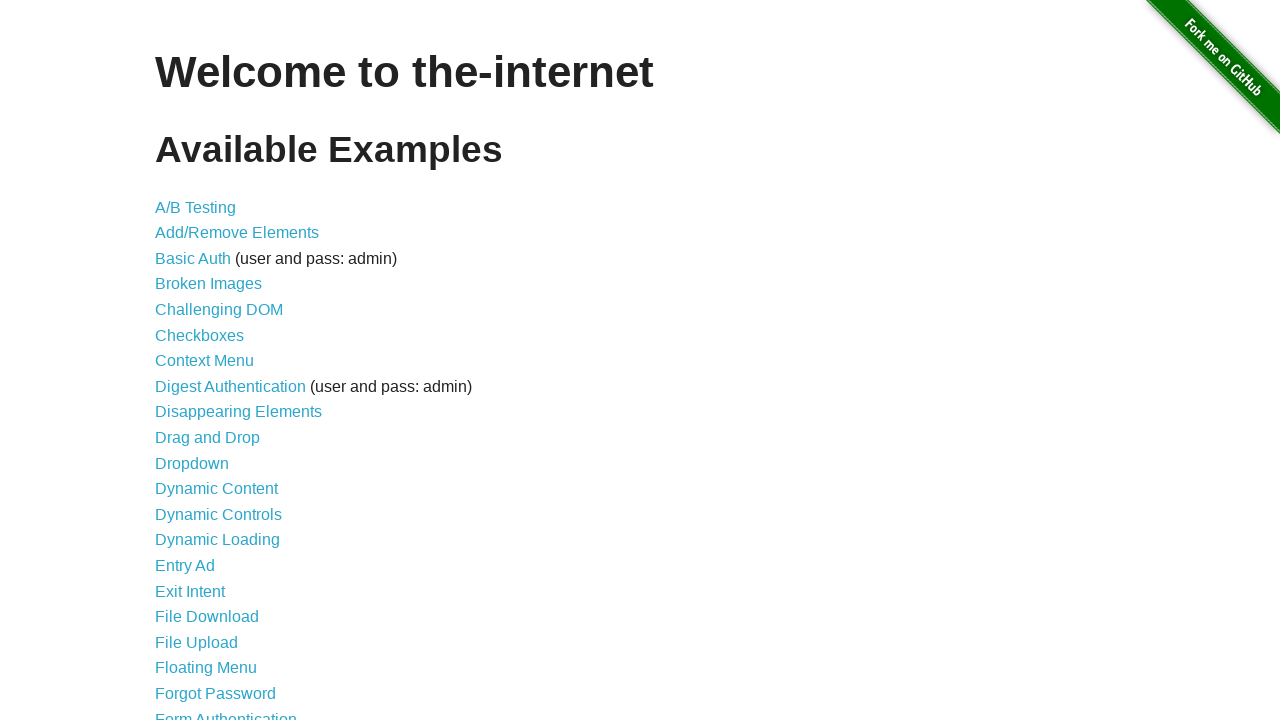

Opened a new browser window
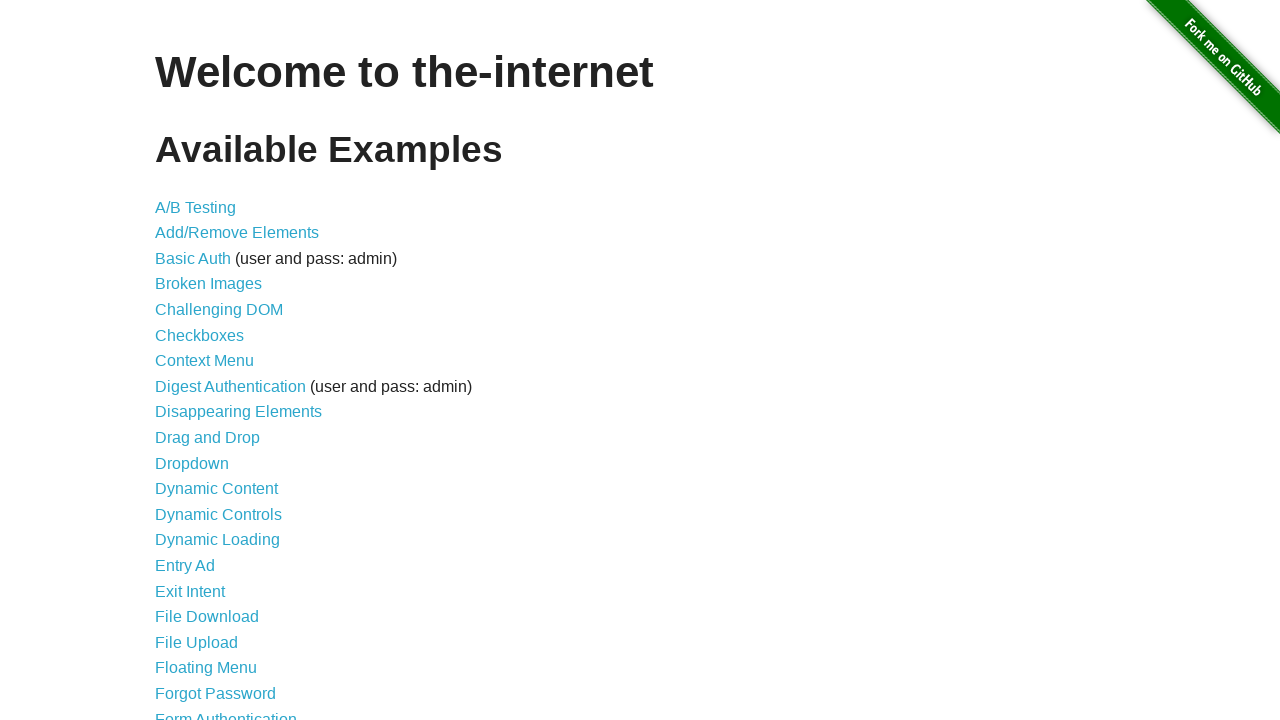

Navigated new window to typos page
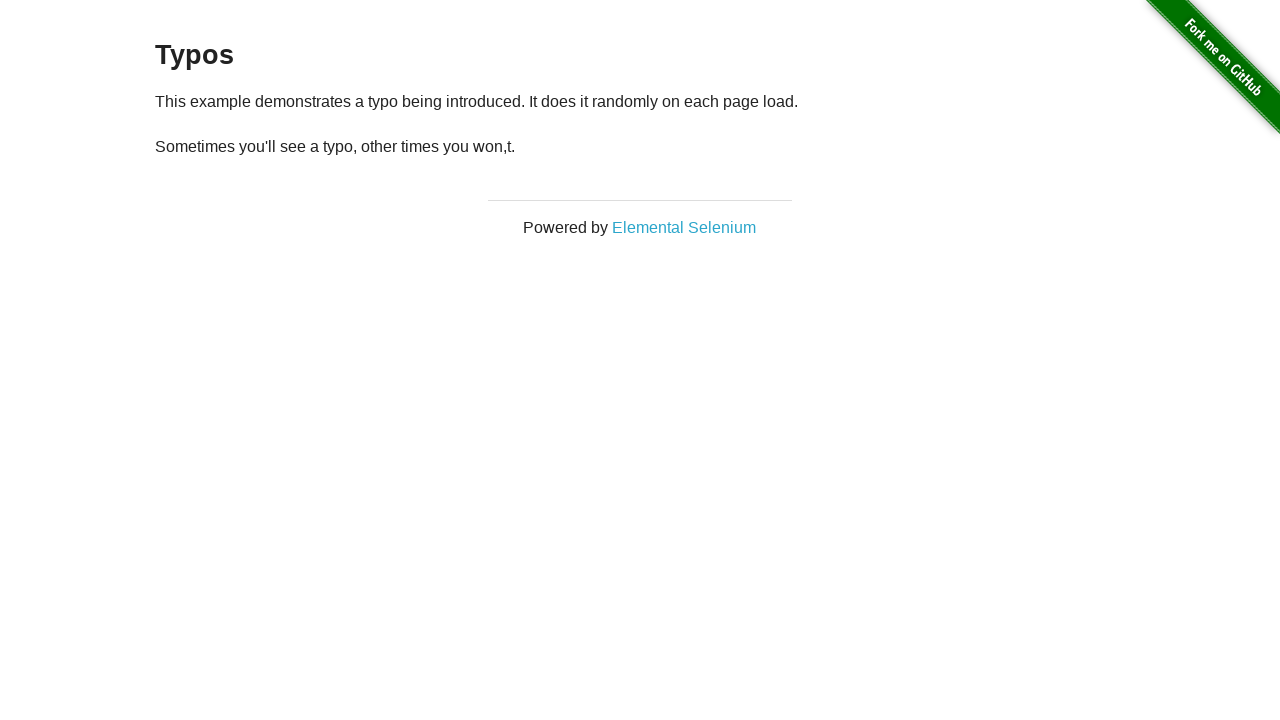

Verified 2 windows are open in context
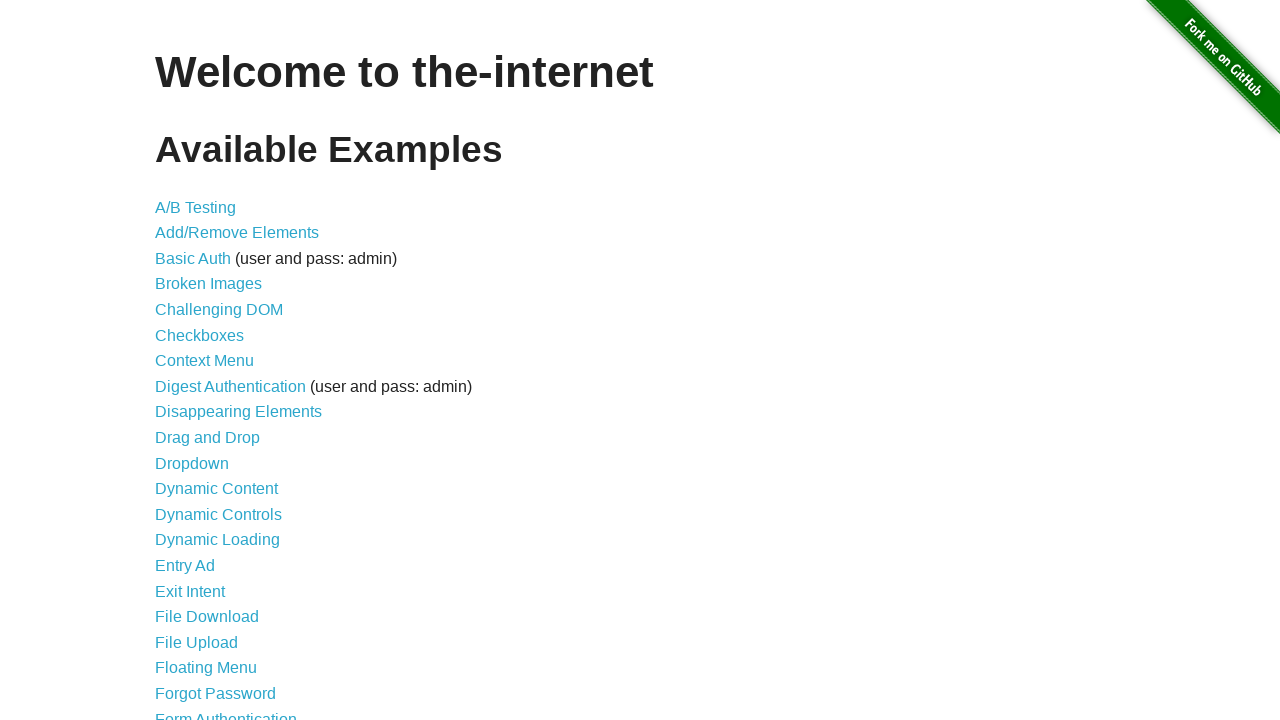

Assertion passed: exactly 2 windows are open
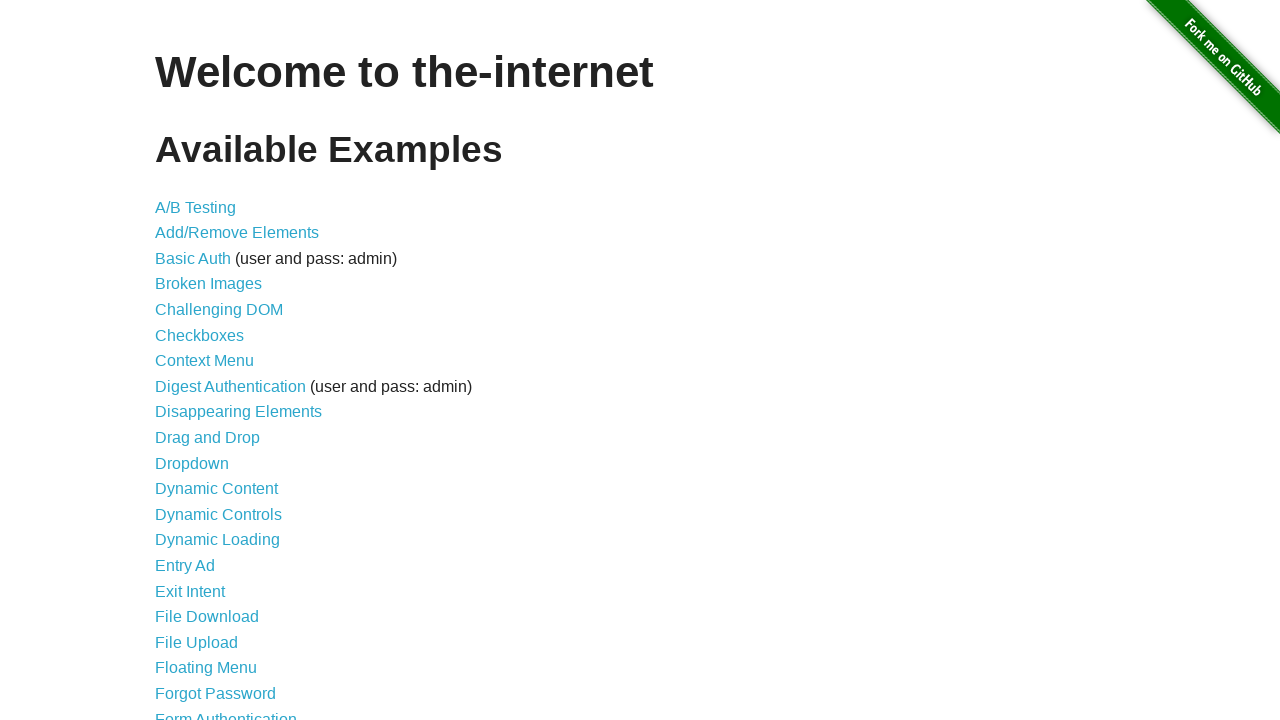

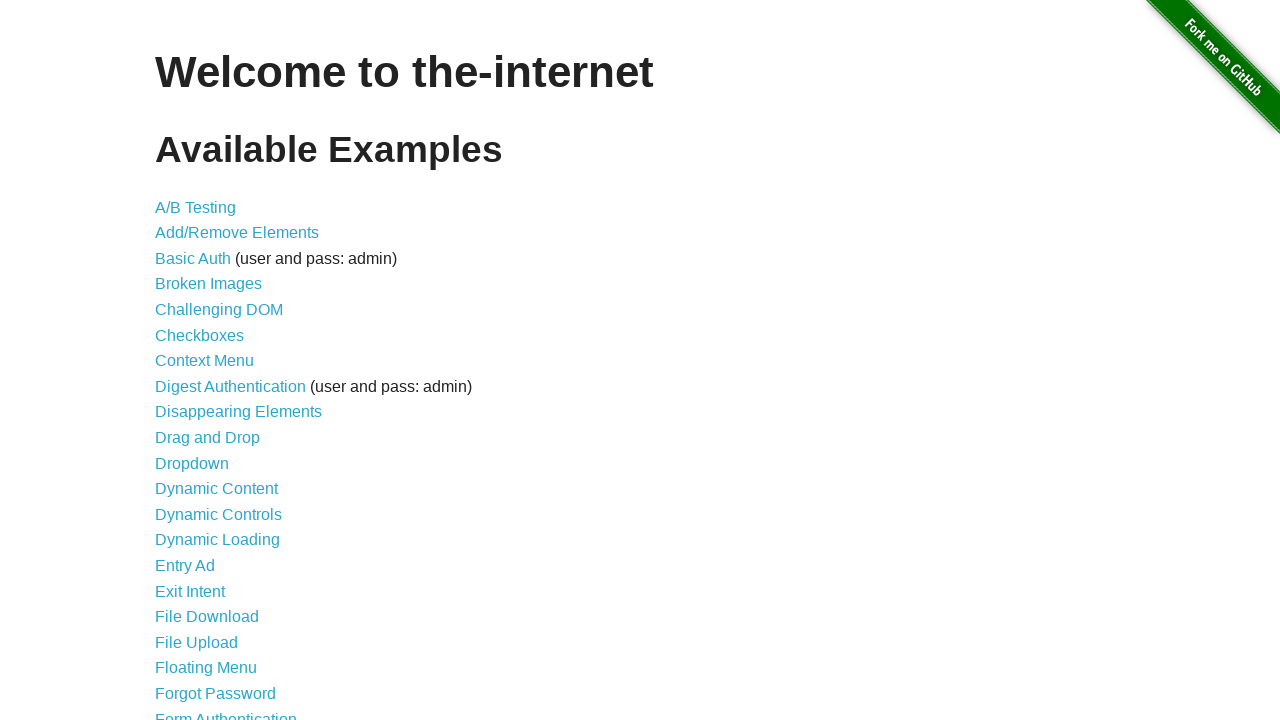